Tests the dynamic controls page by clicking the Enable button and verifying that the loading indicator disappears and the success message appears

Starting URL: http://the-internet.herokuapp.com/dynamic_controls

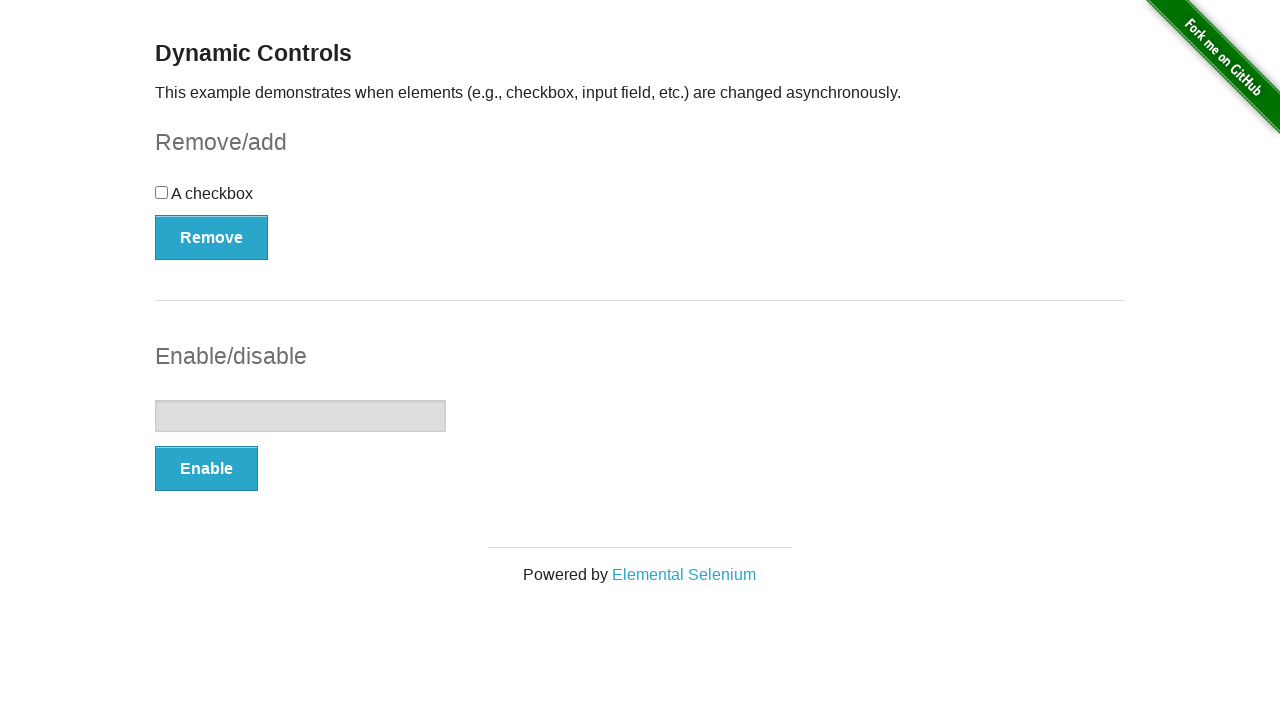

Clicked the Enable button at (206, 469) on button:has-text('Enable')
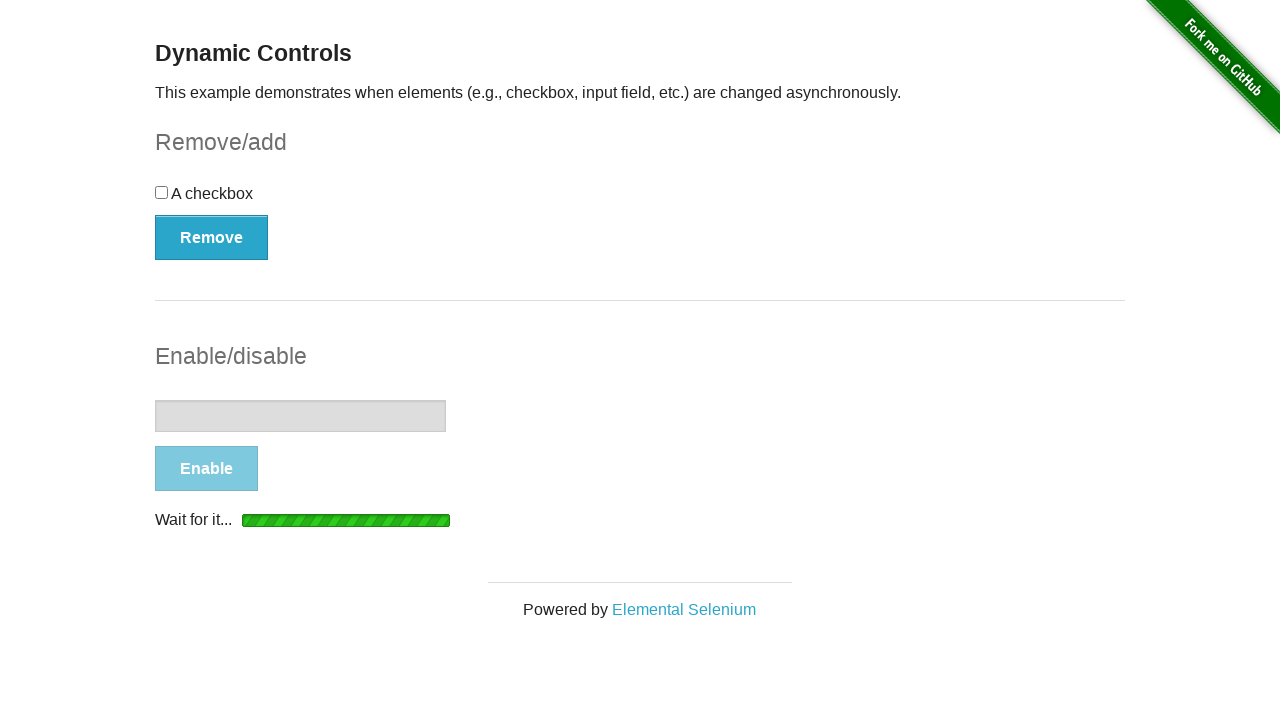

Loading indicator disappeared
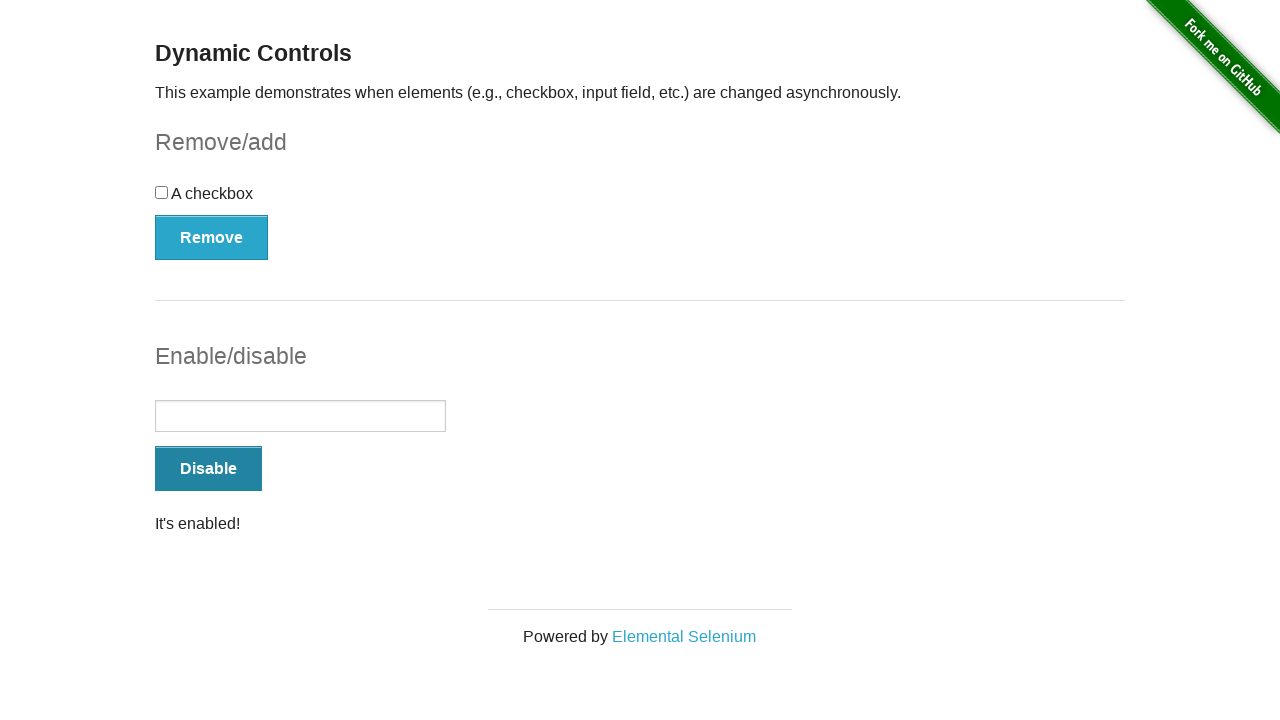

Success message appeared
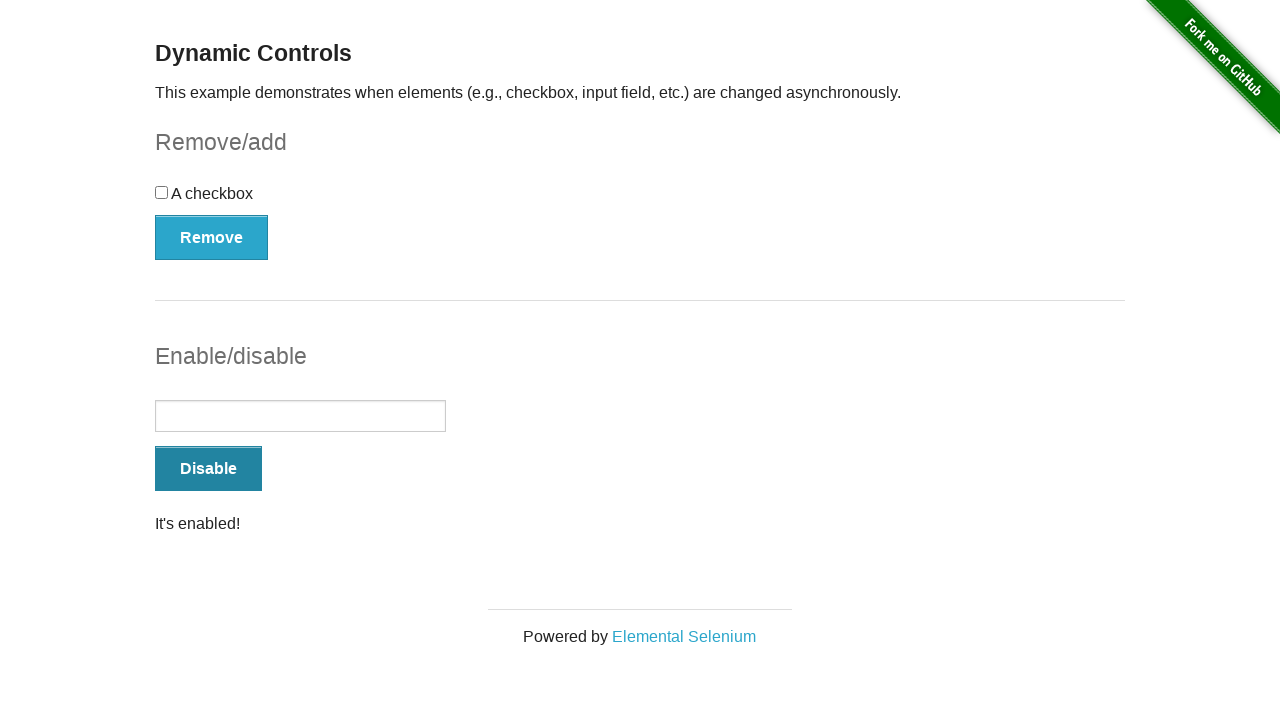

Verified success message text is 'It's enabled!'
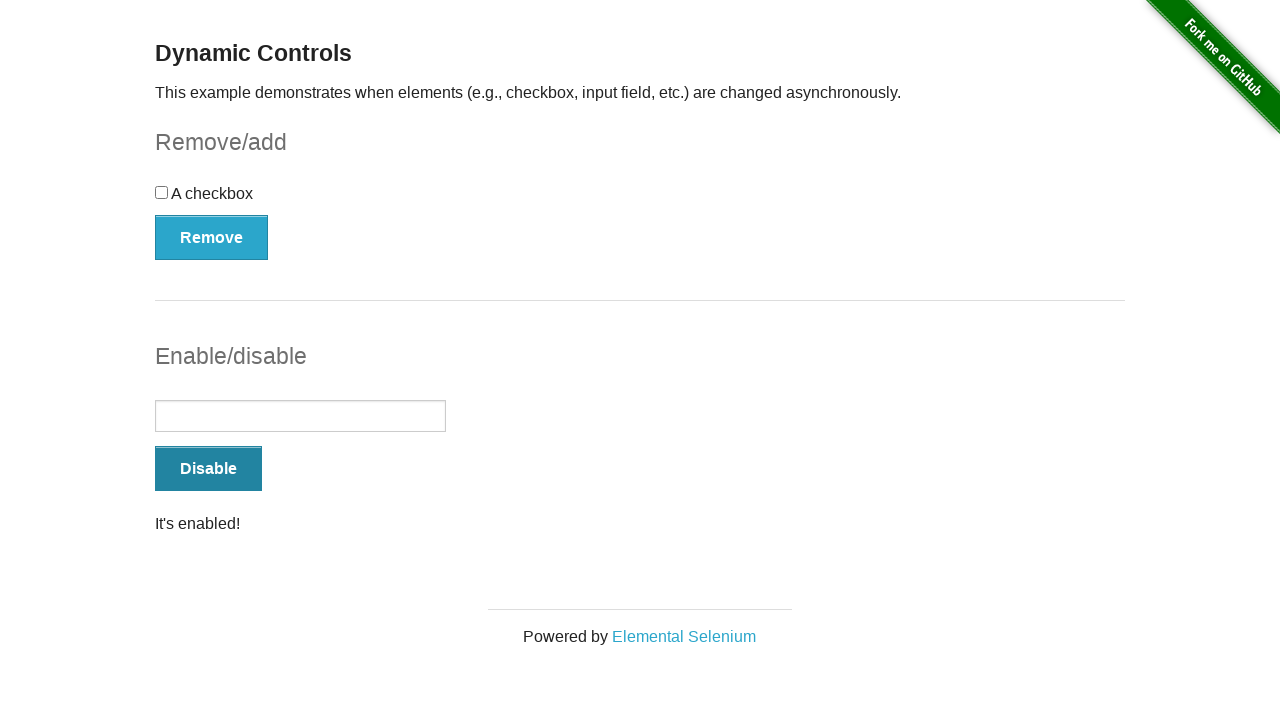

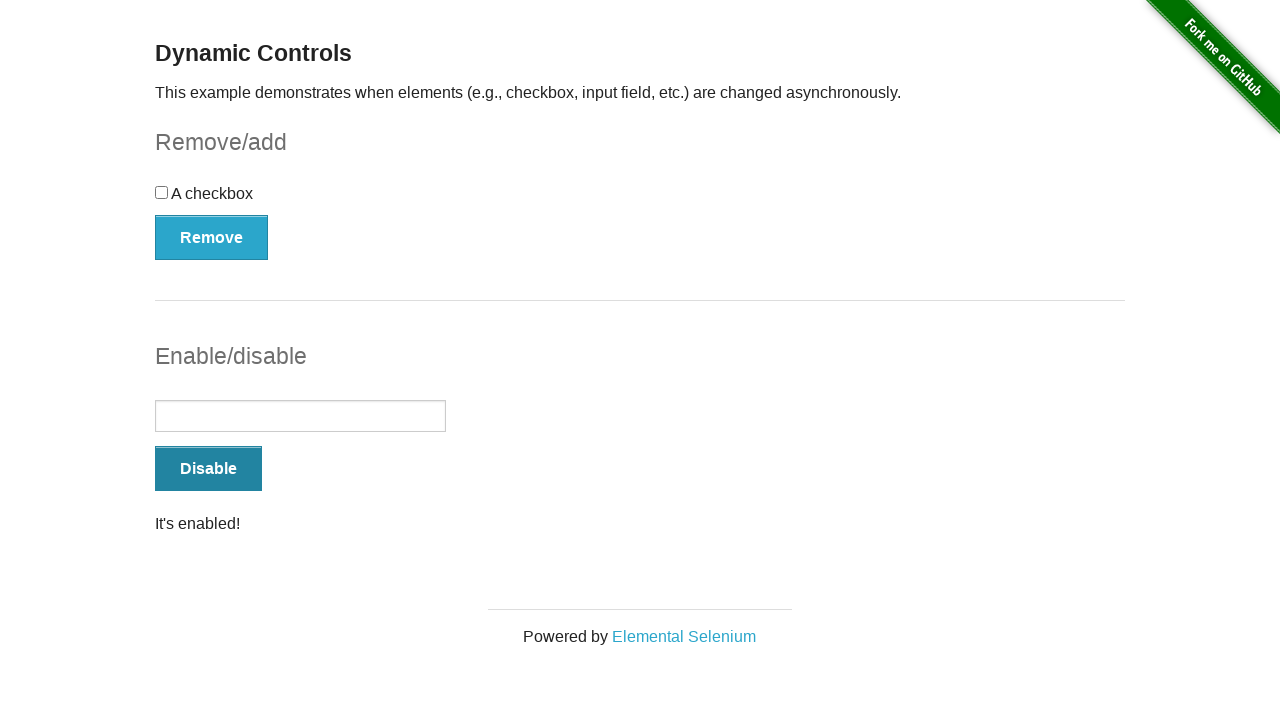